Tests a text box form by expanding an accordion, navigating to the form section, and filling out fields including name, email, address, and password before submitting.

Starting URL: https://www.tutorialspoint.com/selenium/practice/dynamic-prop.php

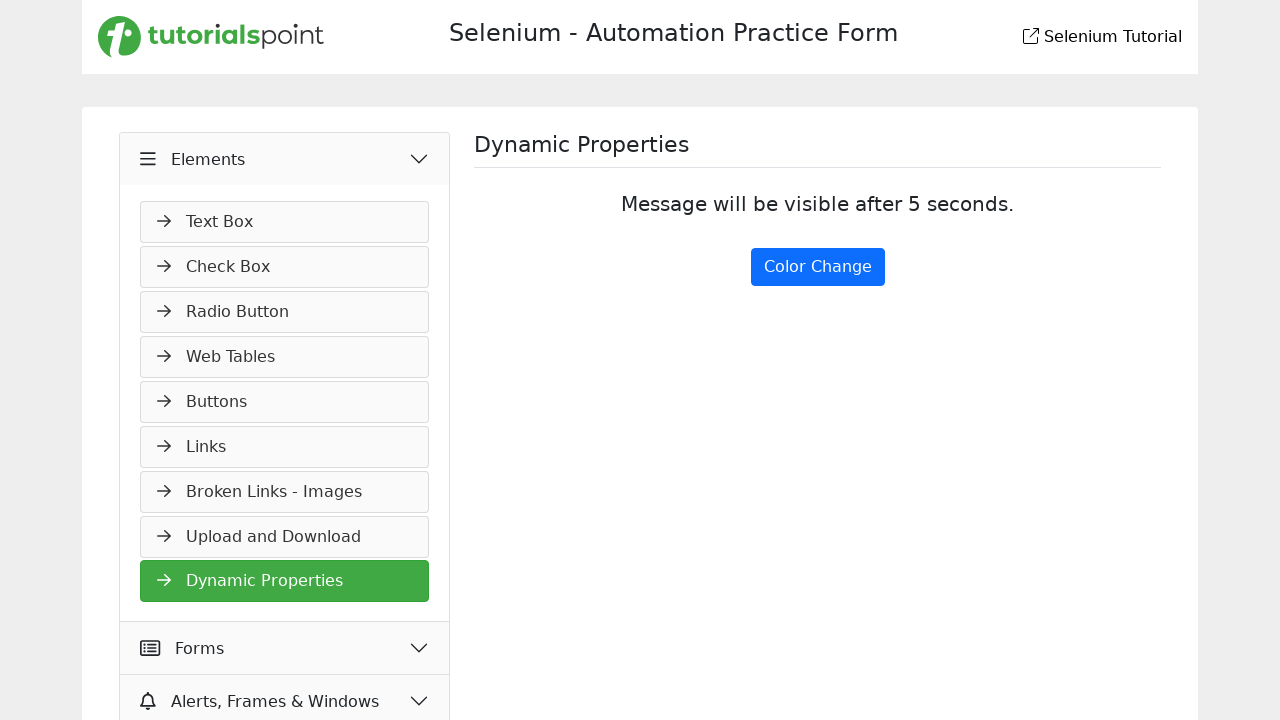

Clicked first accordion item to expand it at (285, 377) on xpath=//*[@class='accordion-item'][1]
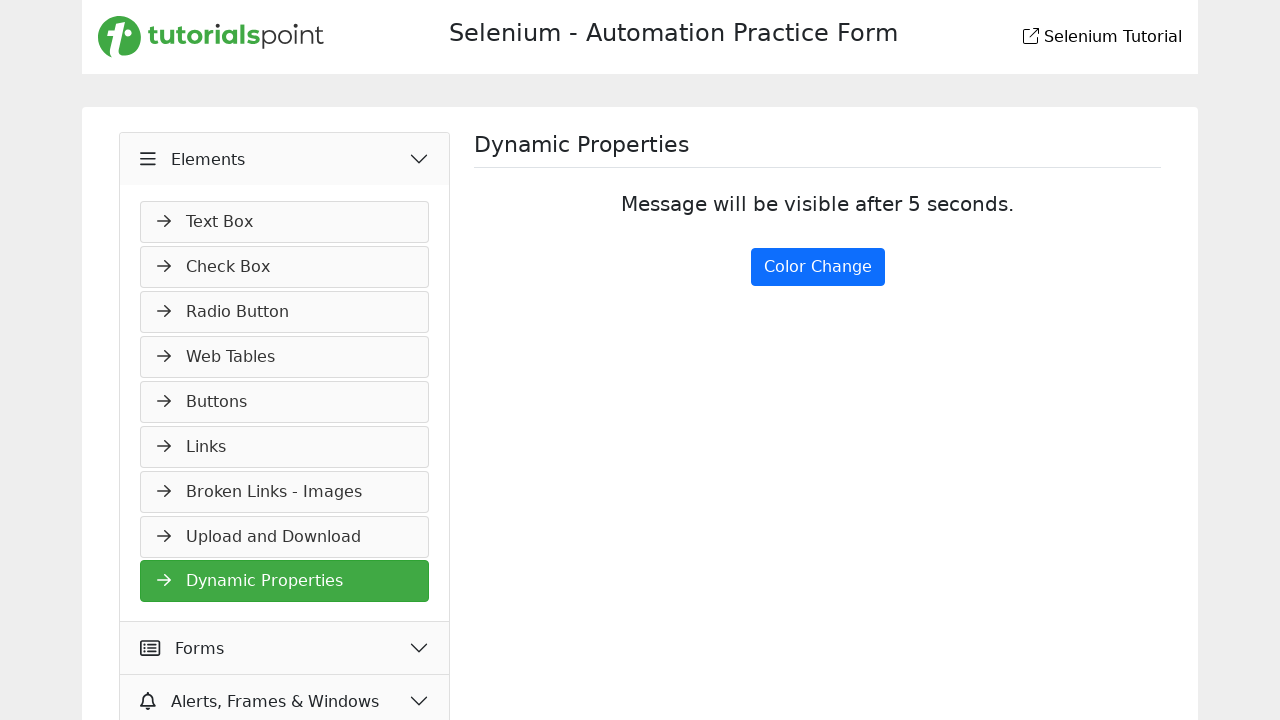

Navigation menu item loaded
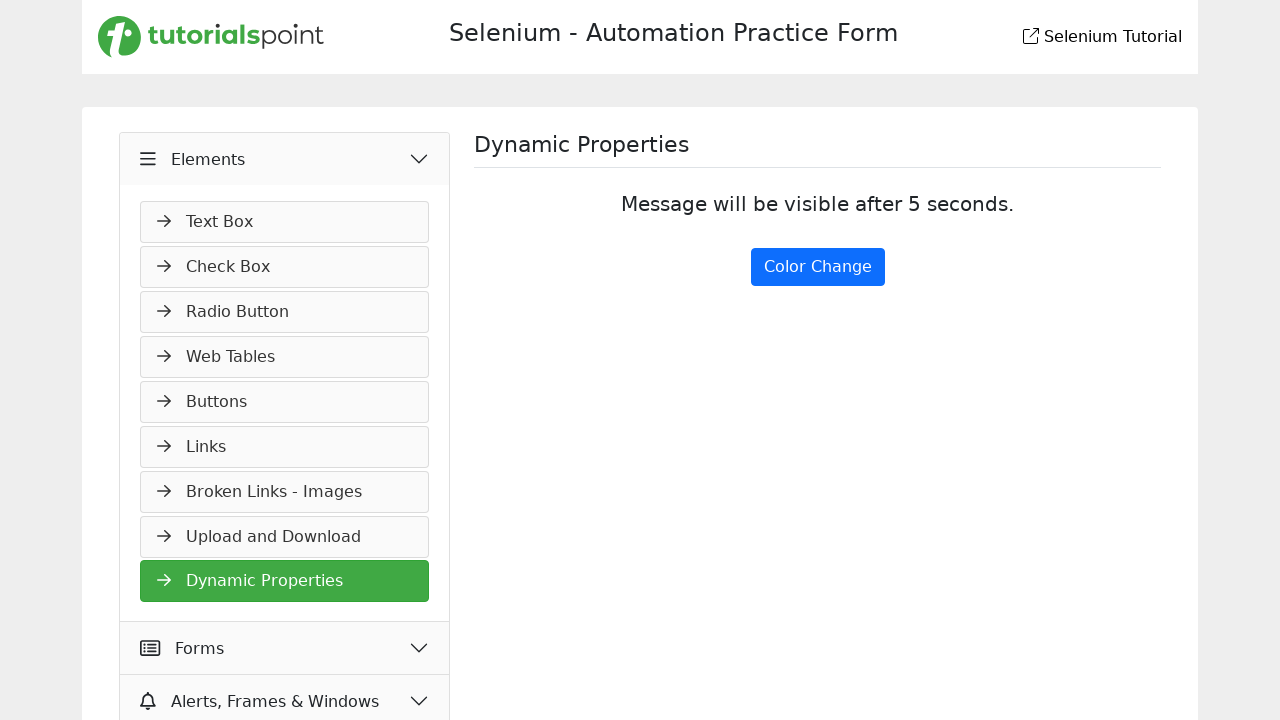

Clicked first navigation menu item to navigate to form section at (285, 222) on xpath=//*[@id='navMenus']/li[1]
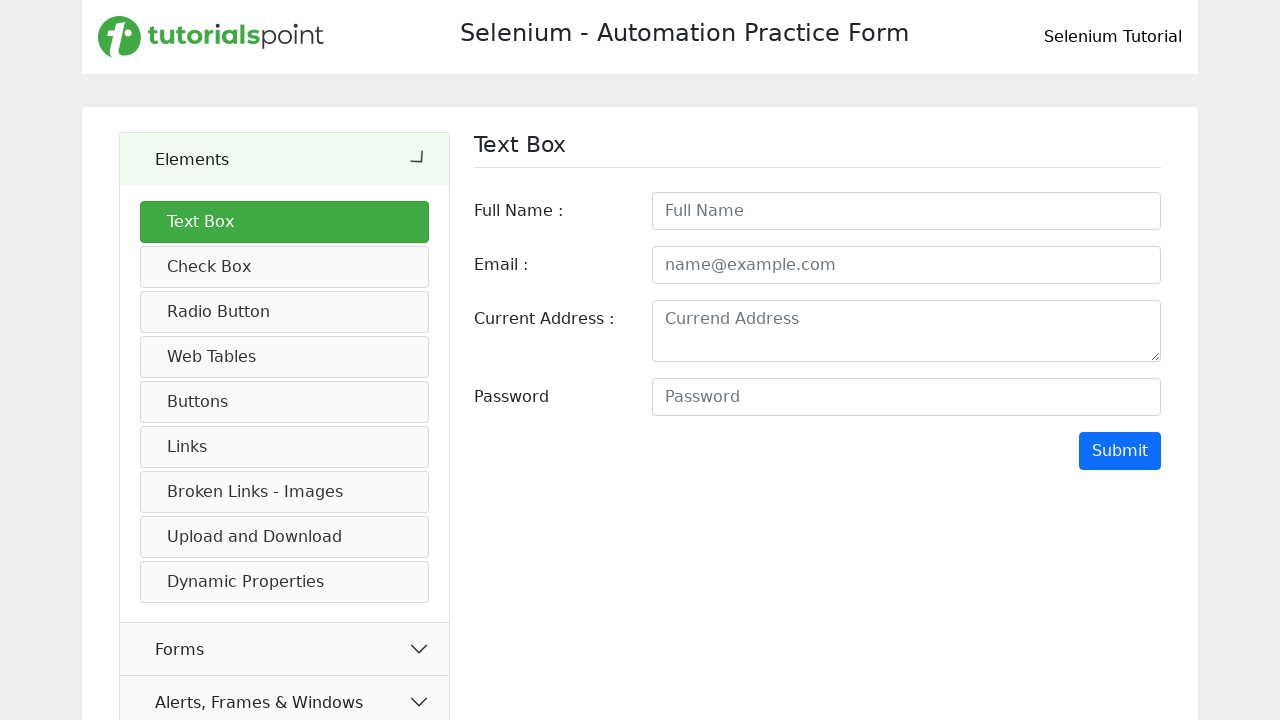

Filled fullname field with 'johan' on input#fullname
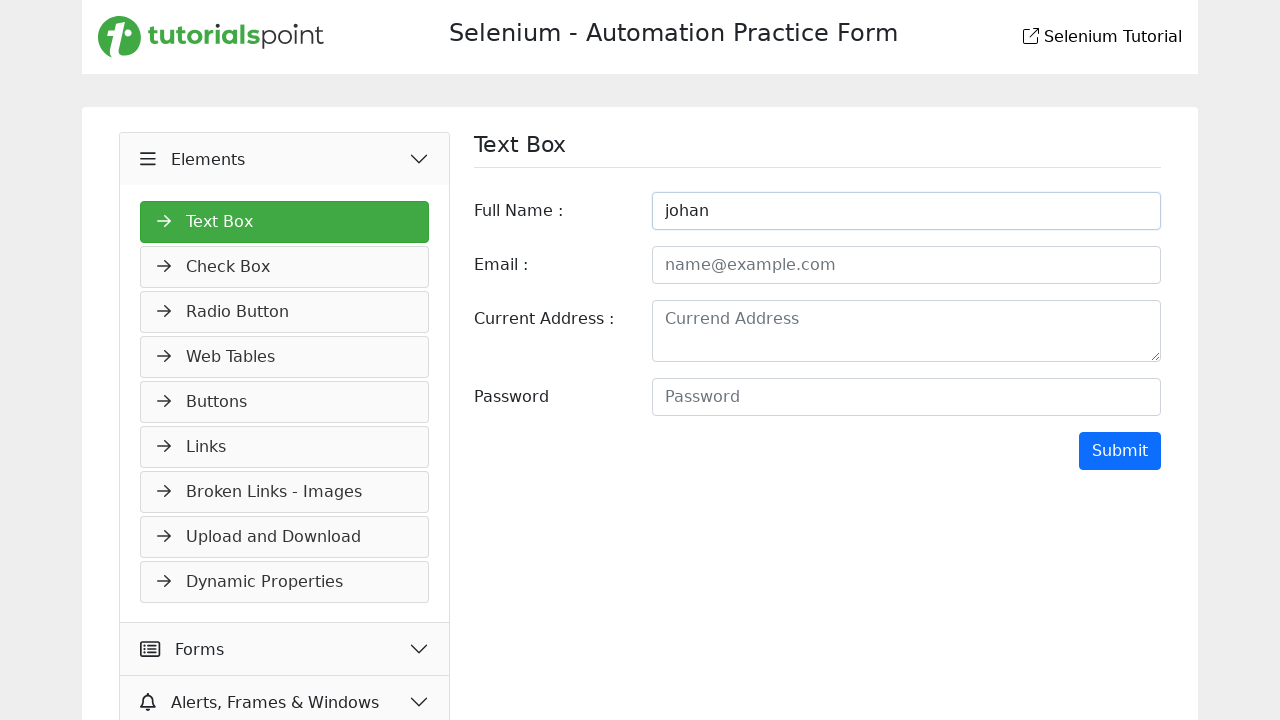

Filled email field with 'jon@gmail.com' on input#email
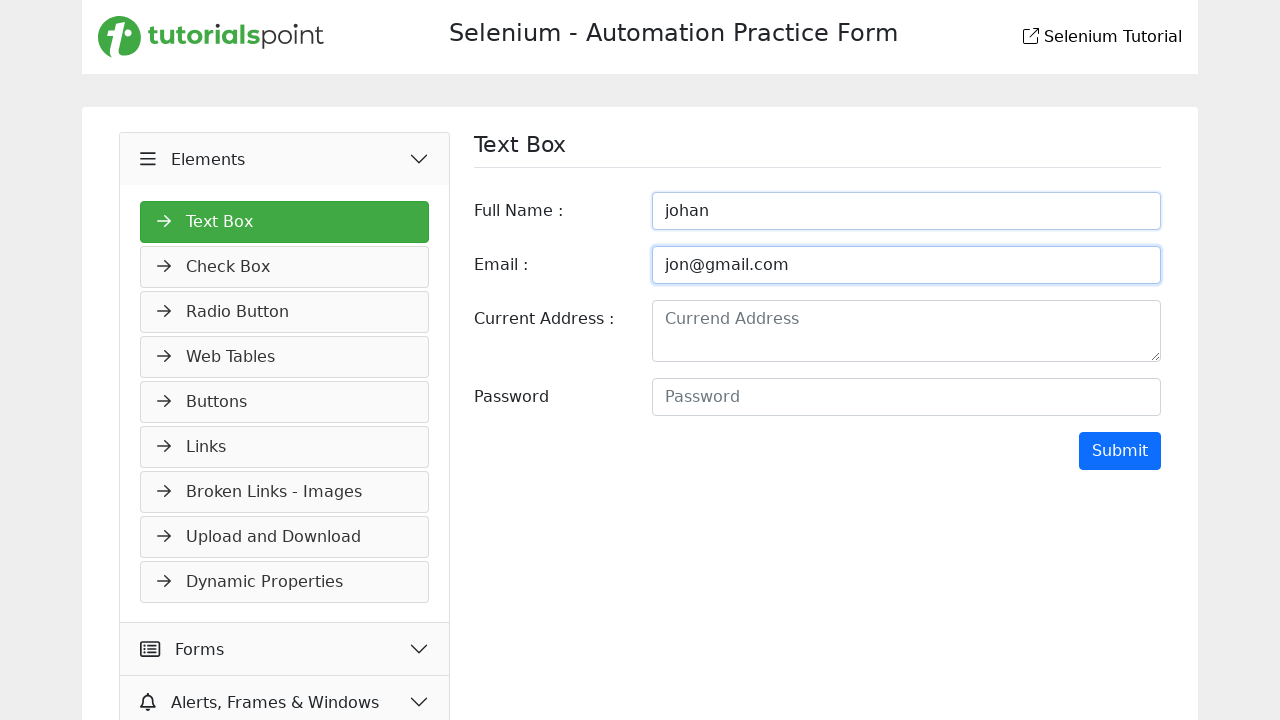

Filled address field with 'current address is input here ' on textarea[name='address']
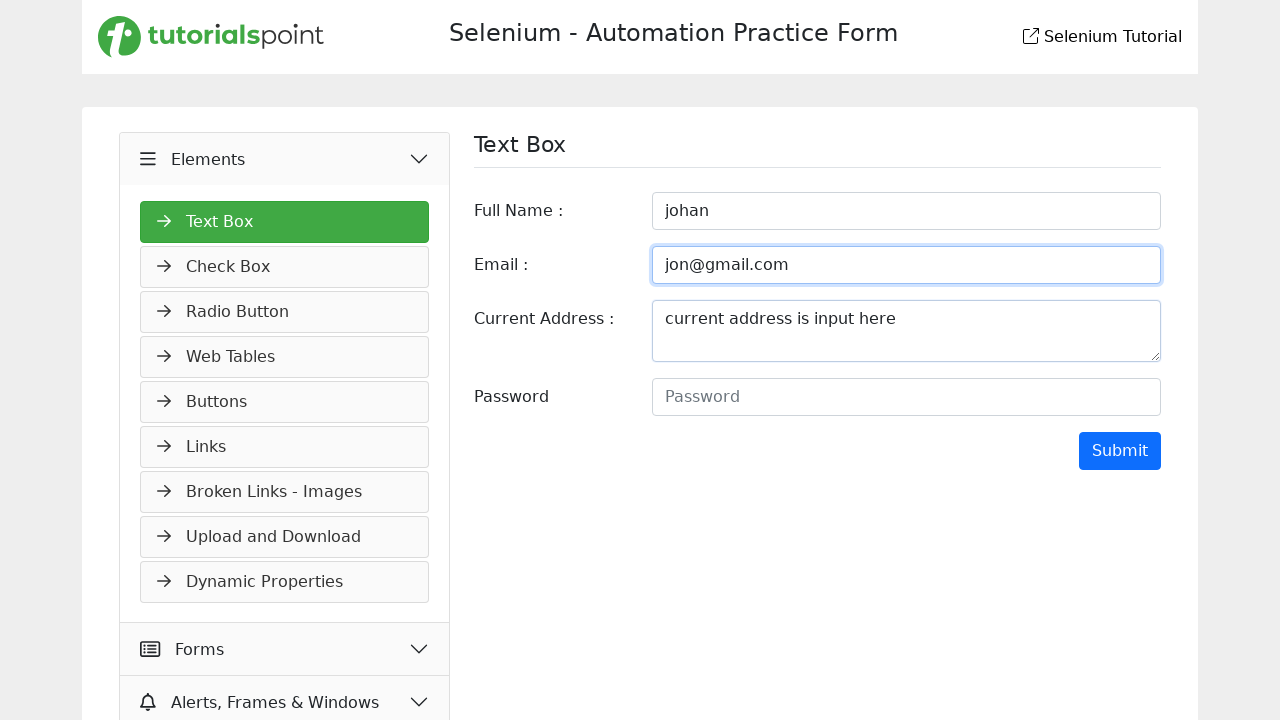

Filled password field with 'jon@1234' on input#password
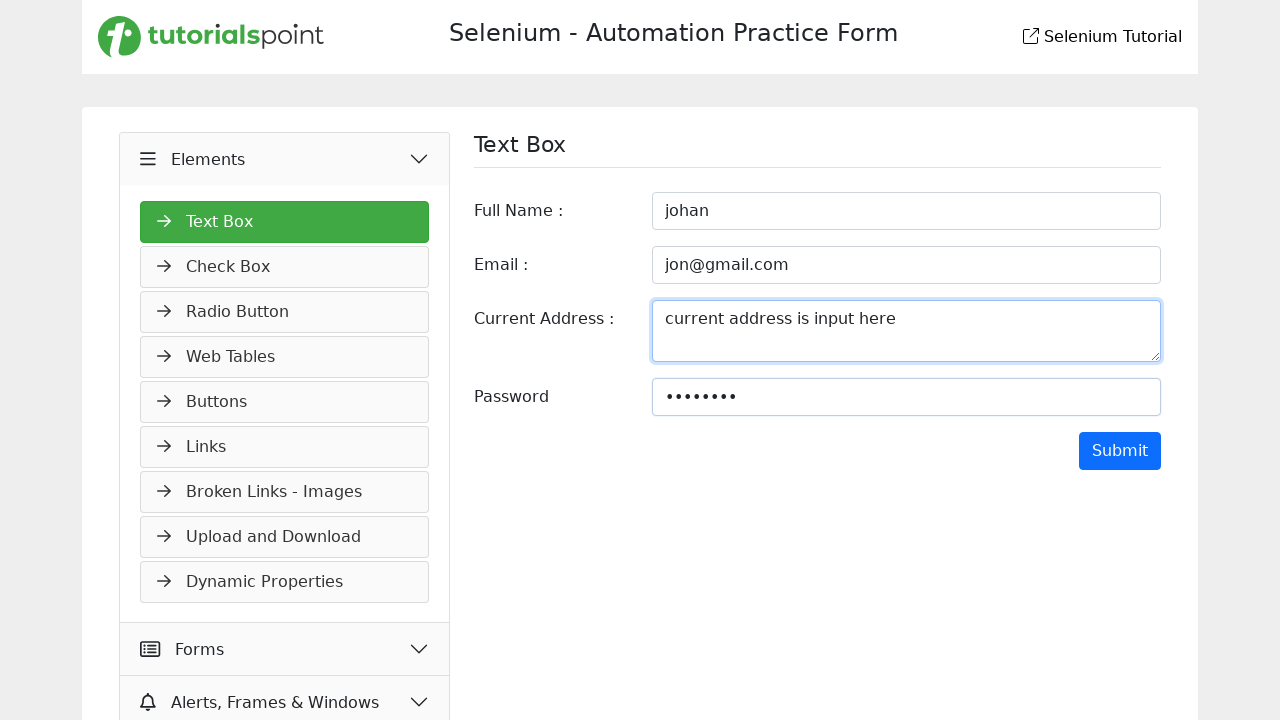

Clicked Submit button to submit the form at (1120, 451) on input[value='Submit']
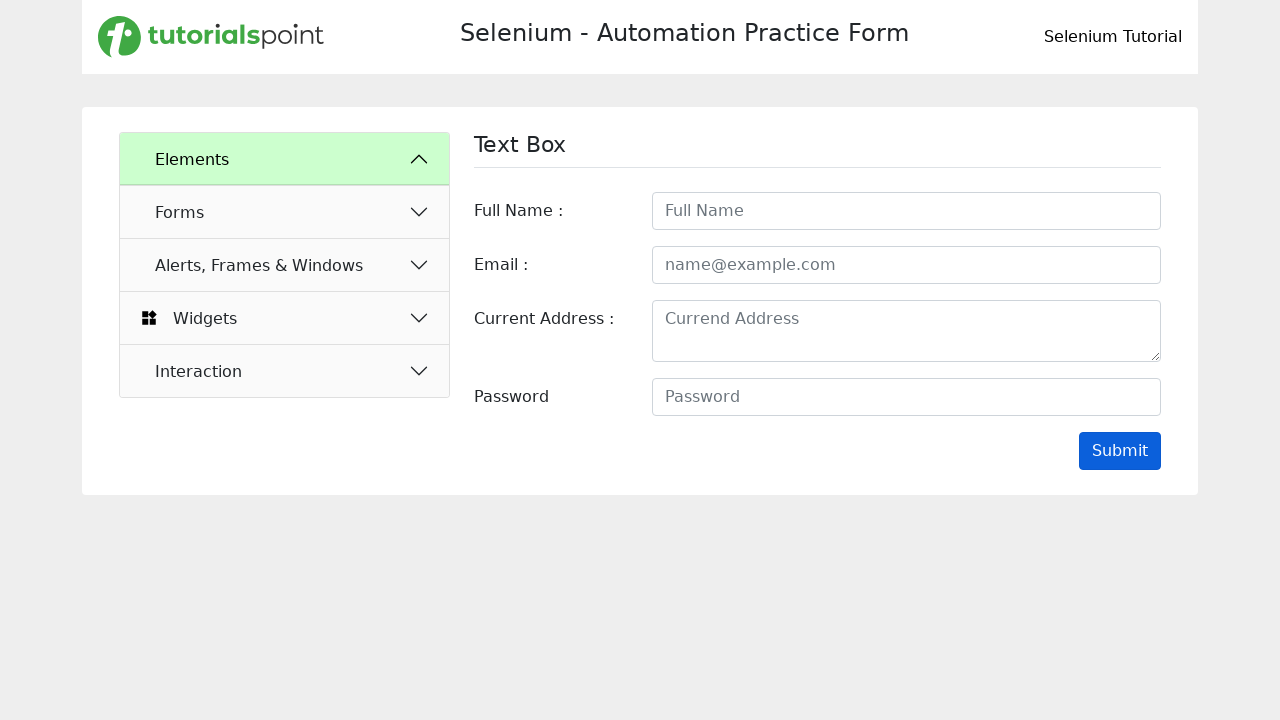

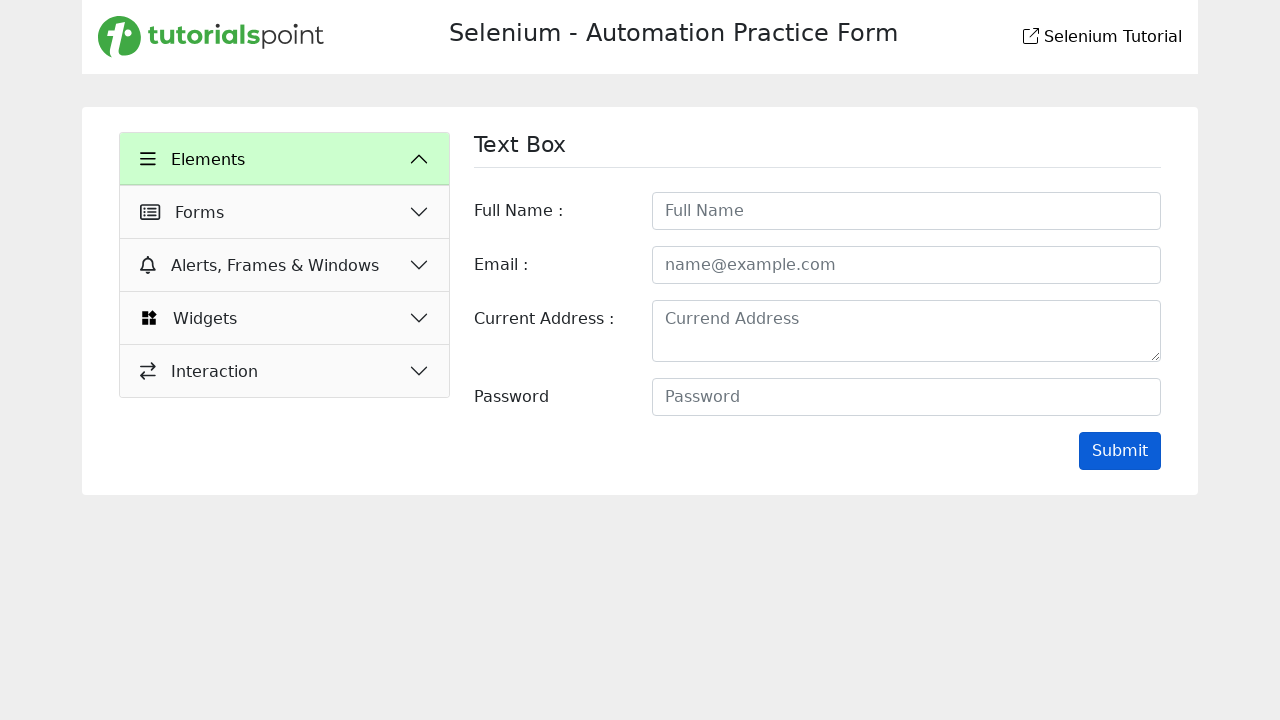